Tests text copy and paste functionality between two text areas using keyboard shortcuts

Starting URL: https://text-compare.com/

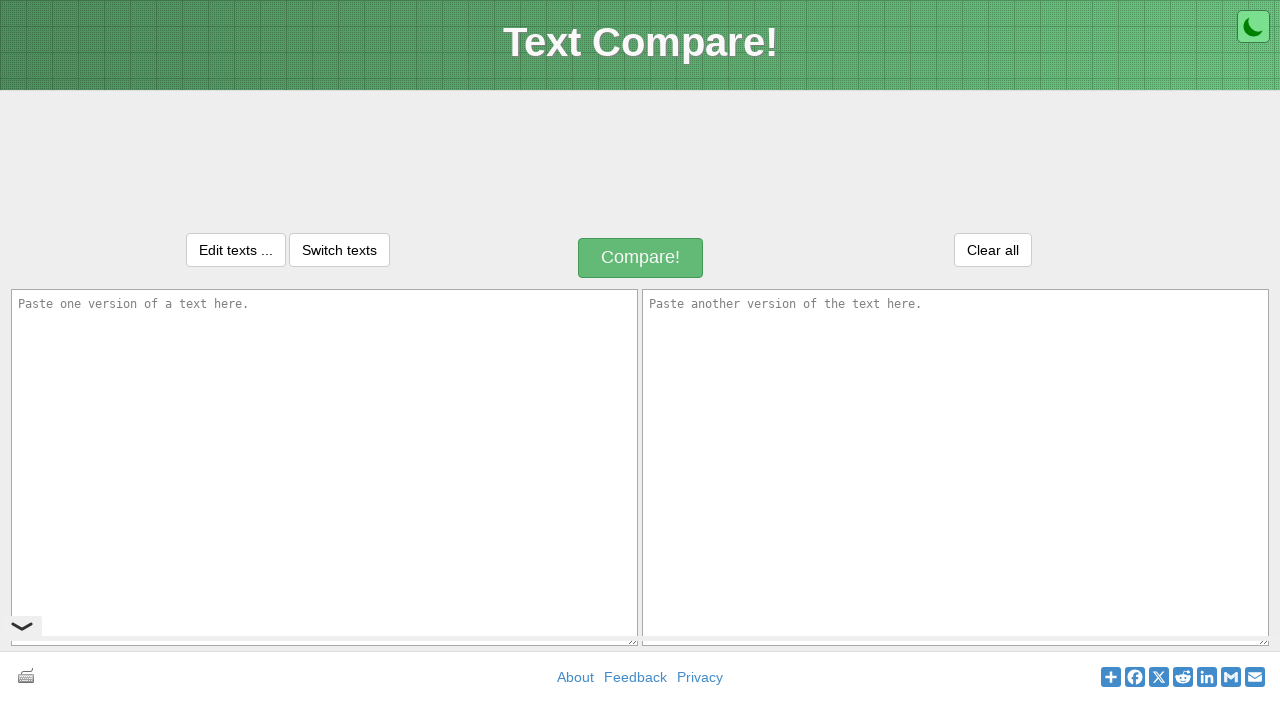

Navigated to https://text-compare.com/
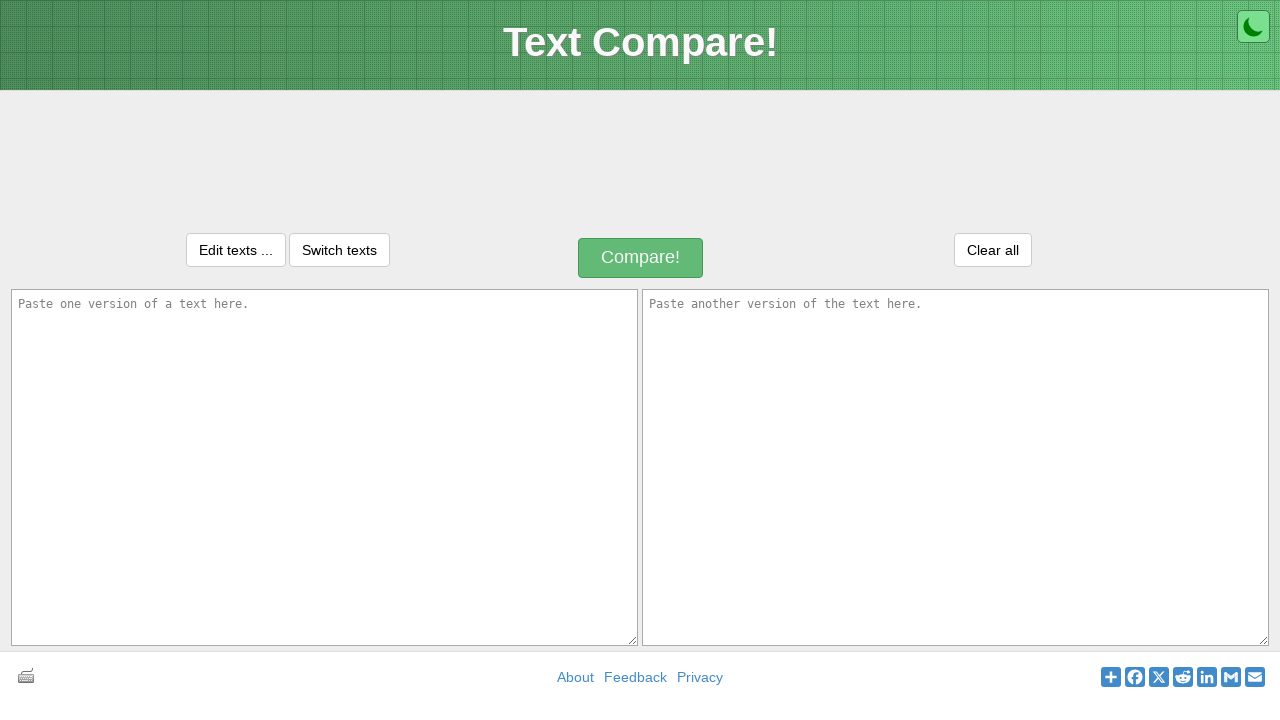

Located both textarea elements
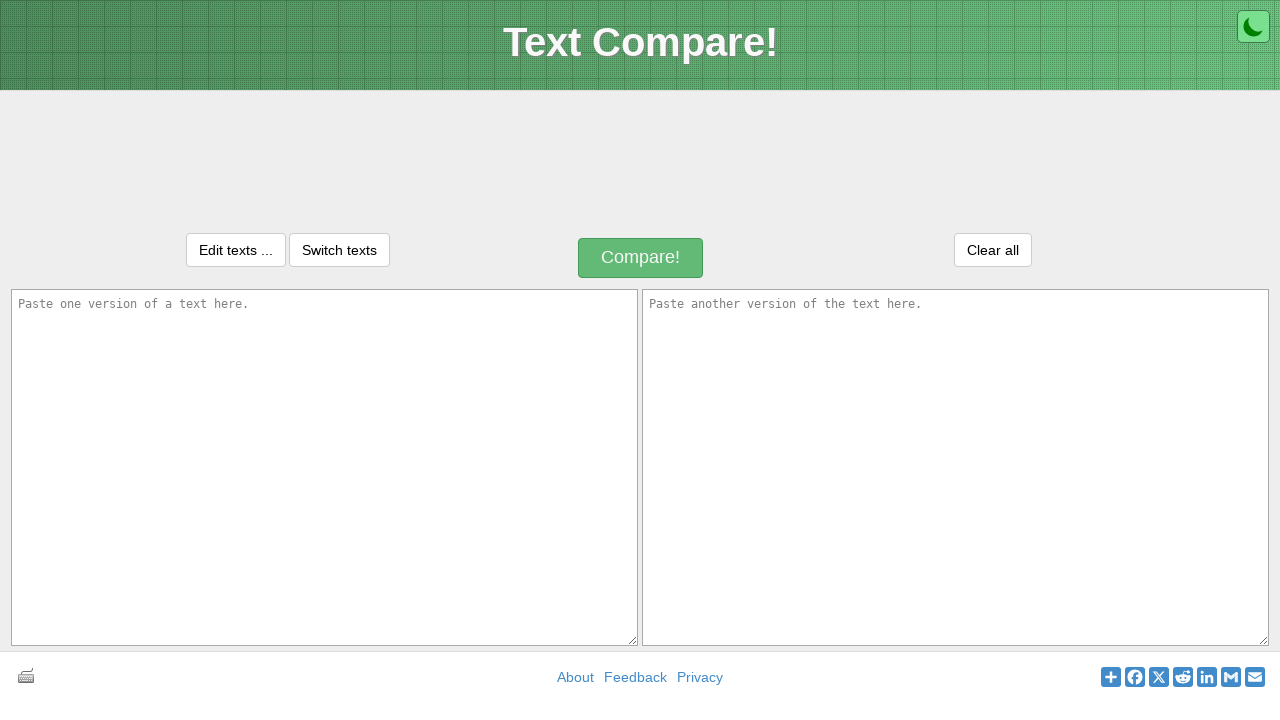

Filled first textarea with 'welcome to selenium' on textarea#inputText1
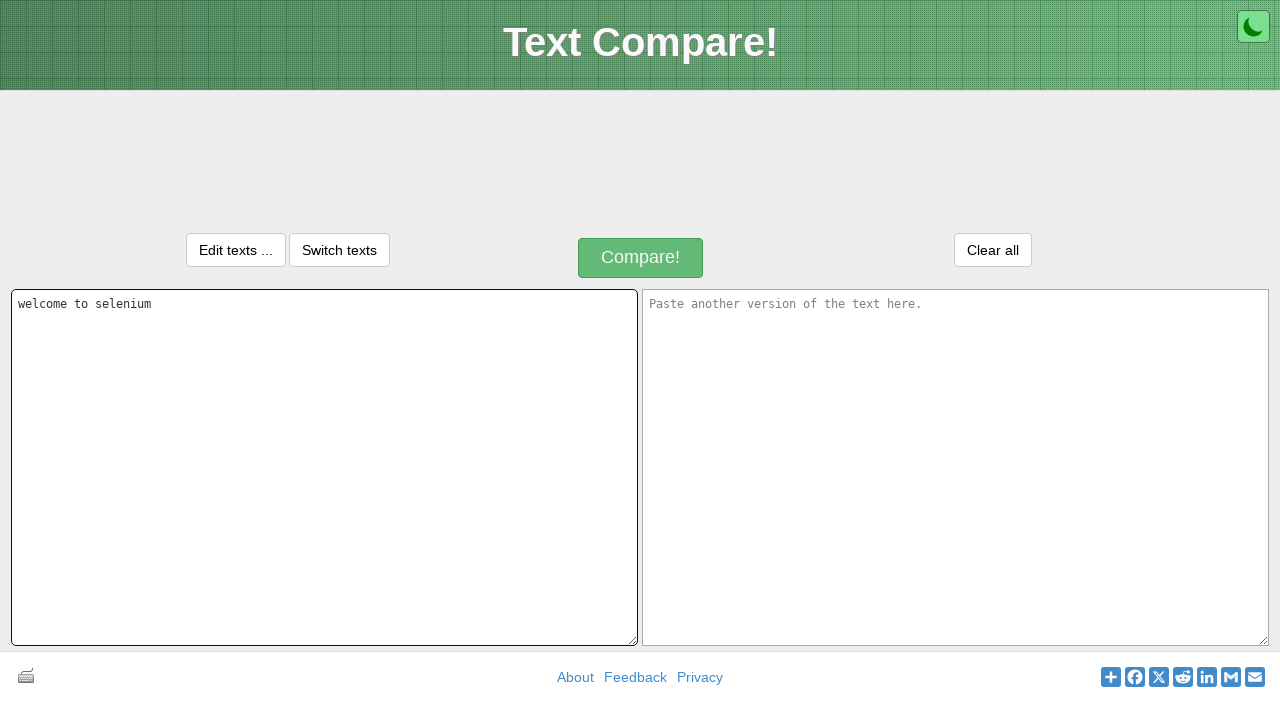

Clicked on first textarea to focus it at (324, 467) on textarea#inputText1
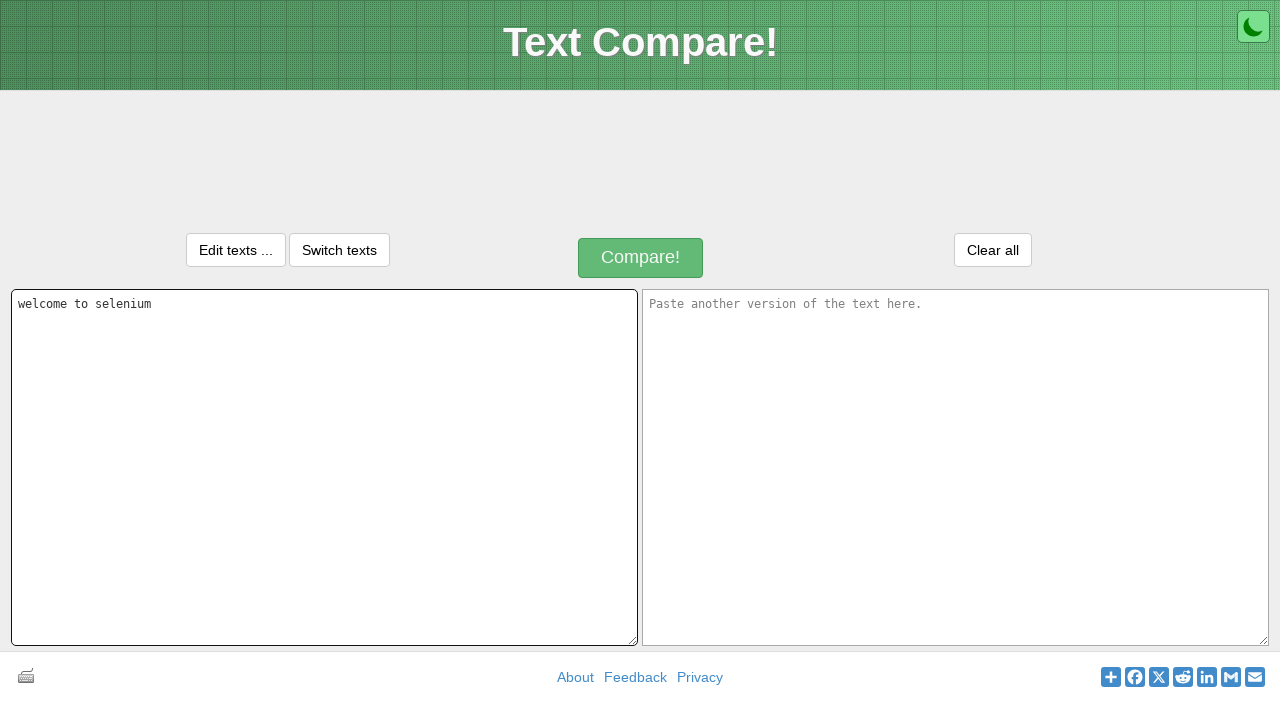

Selected all text in first textarea using Ctrl+A
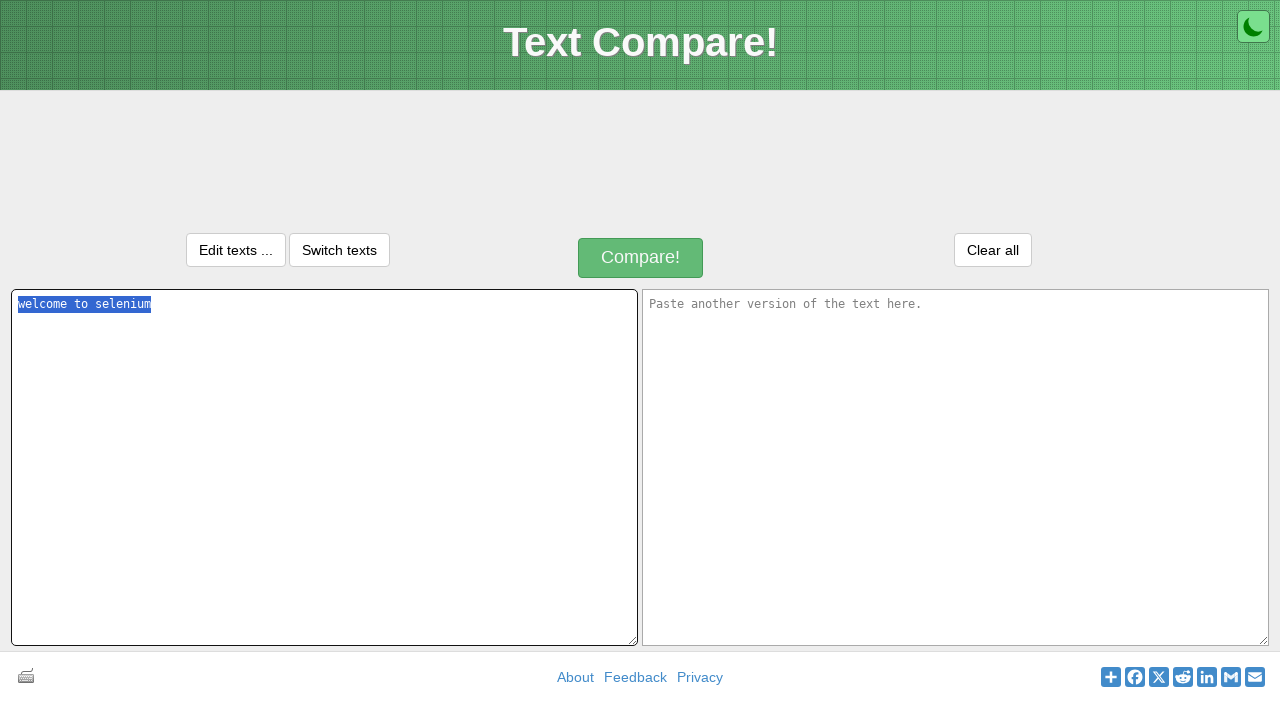

Copied selected text using Ctrl+C
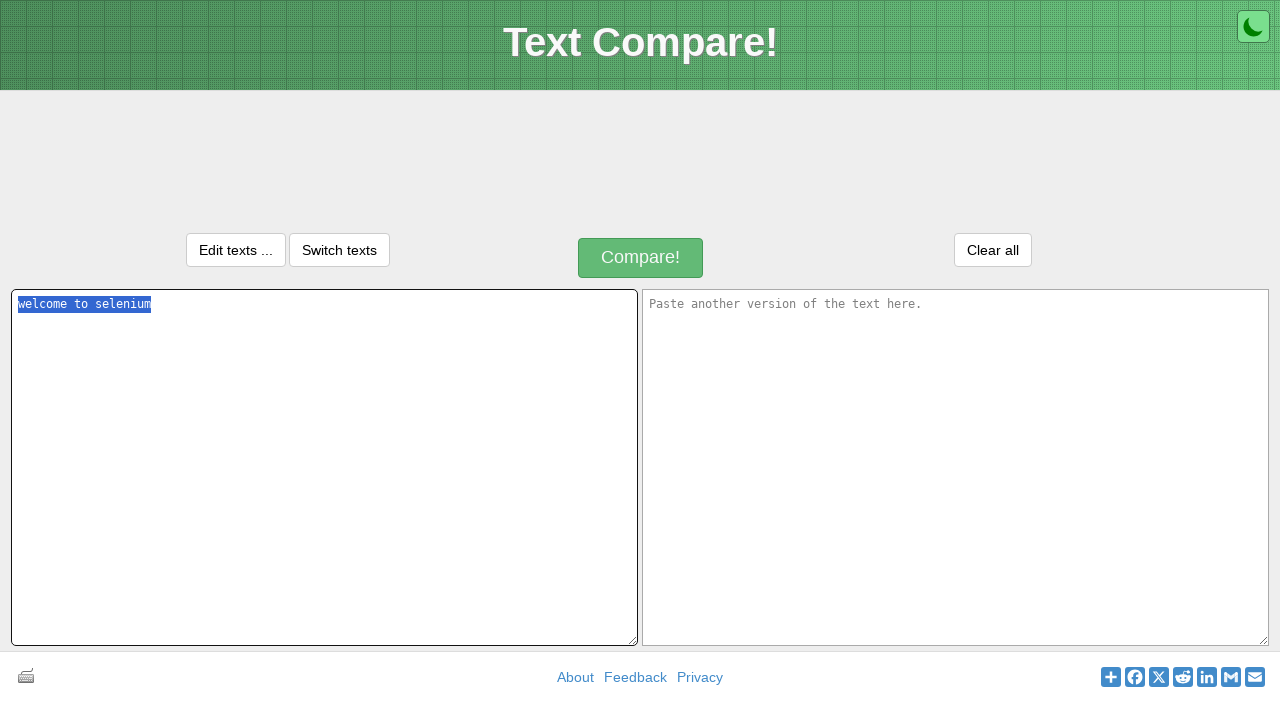

Pressed Tab to move focus to second textarea
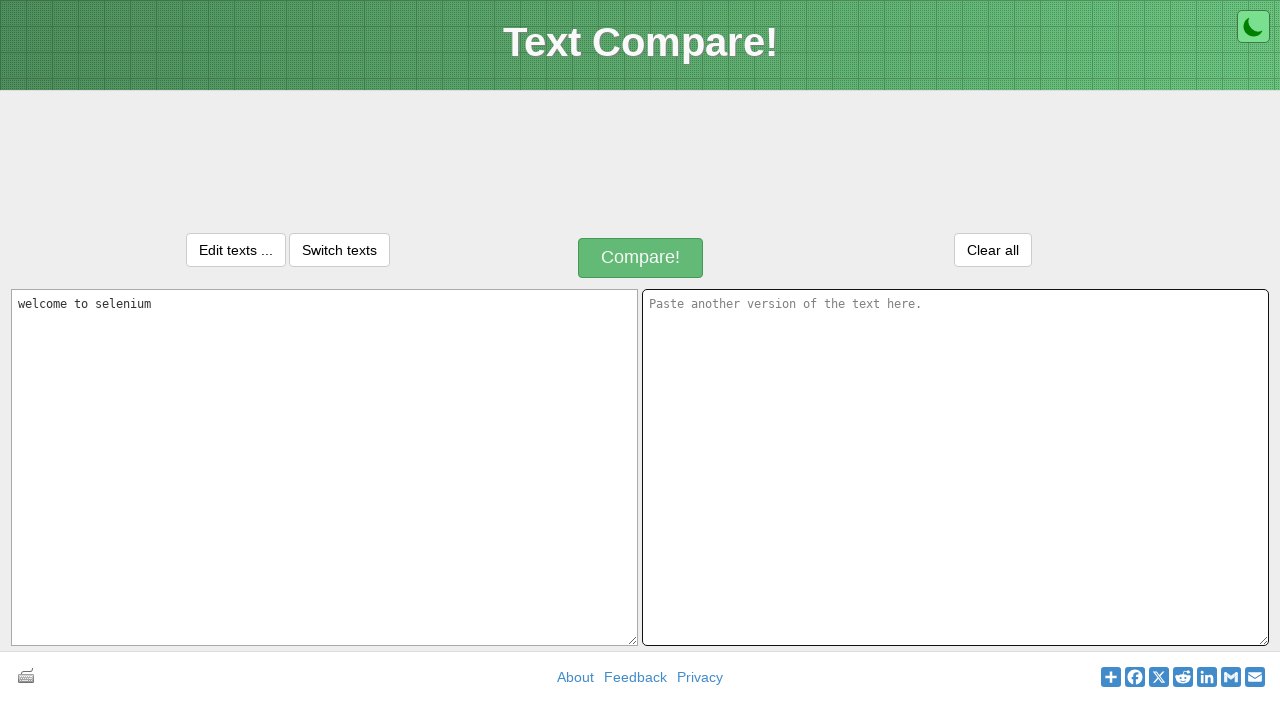

Pasted text into second textarea using Ctrl+V
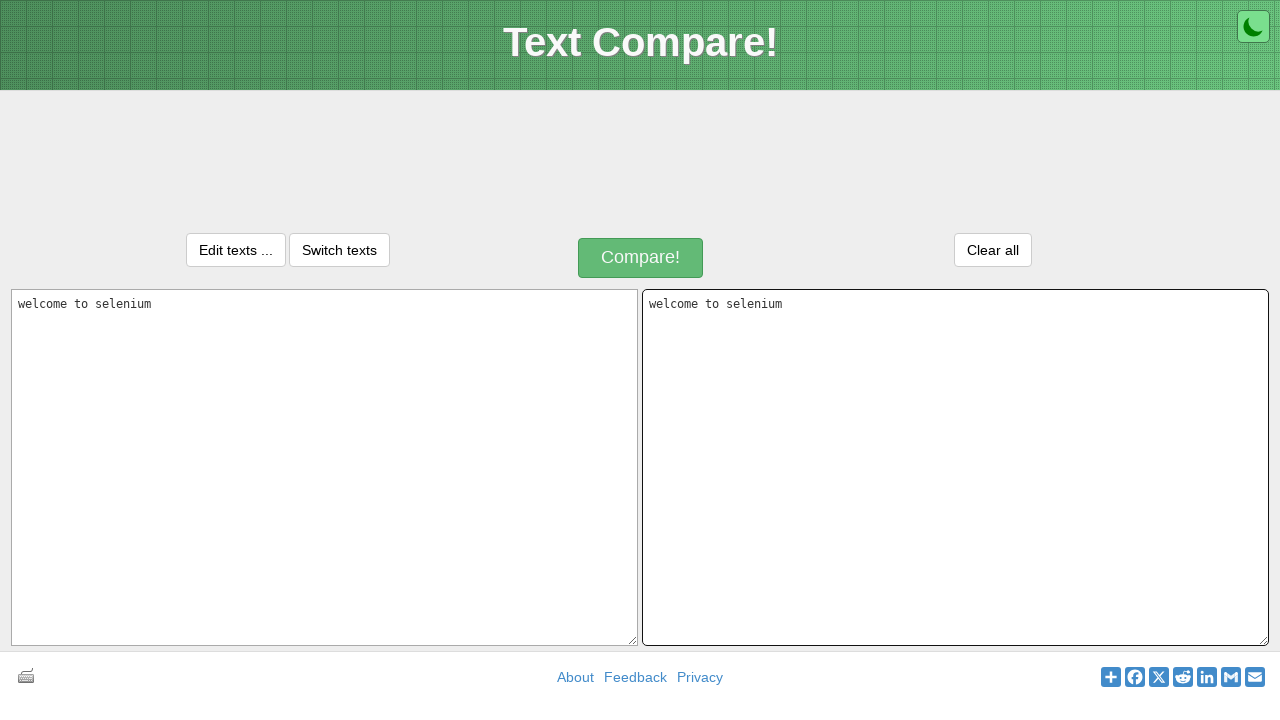

Verified that both textareas contain the same text
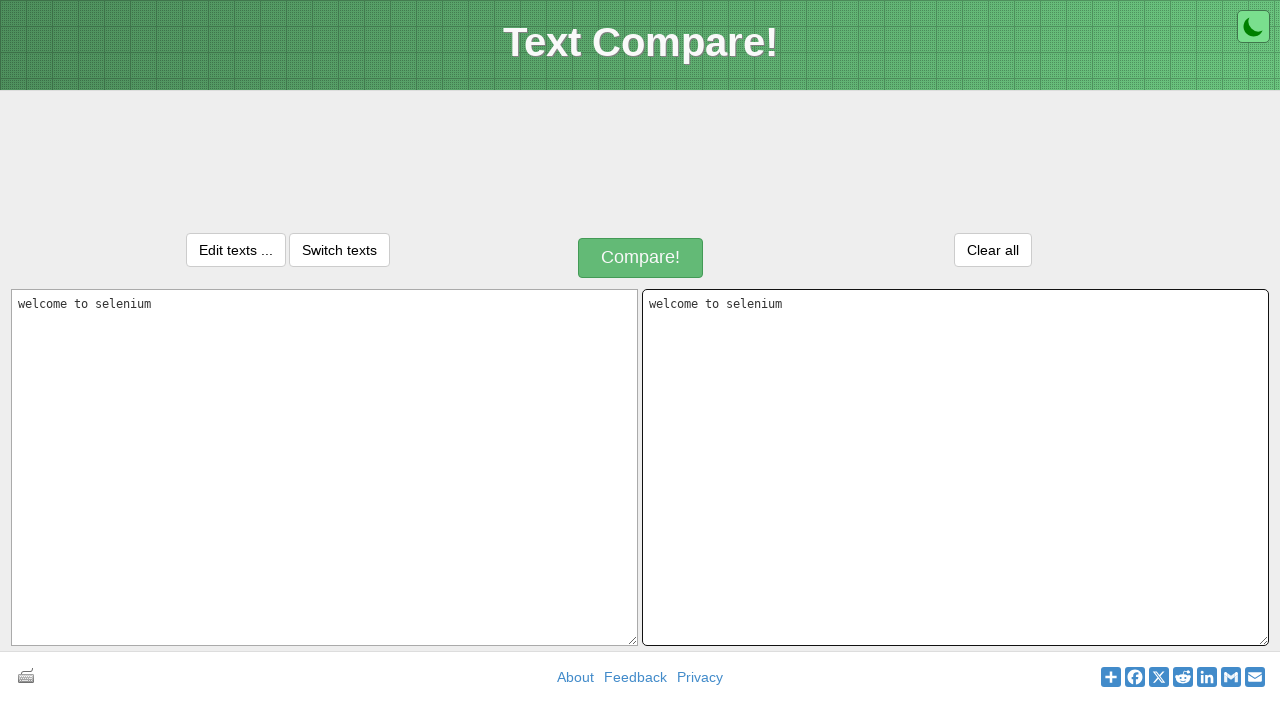

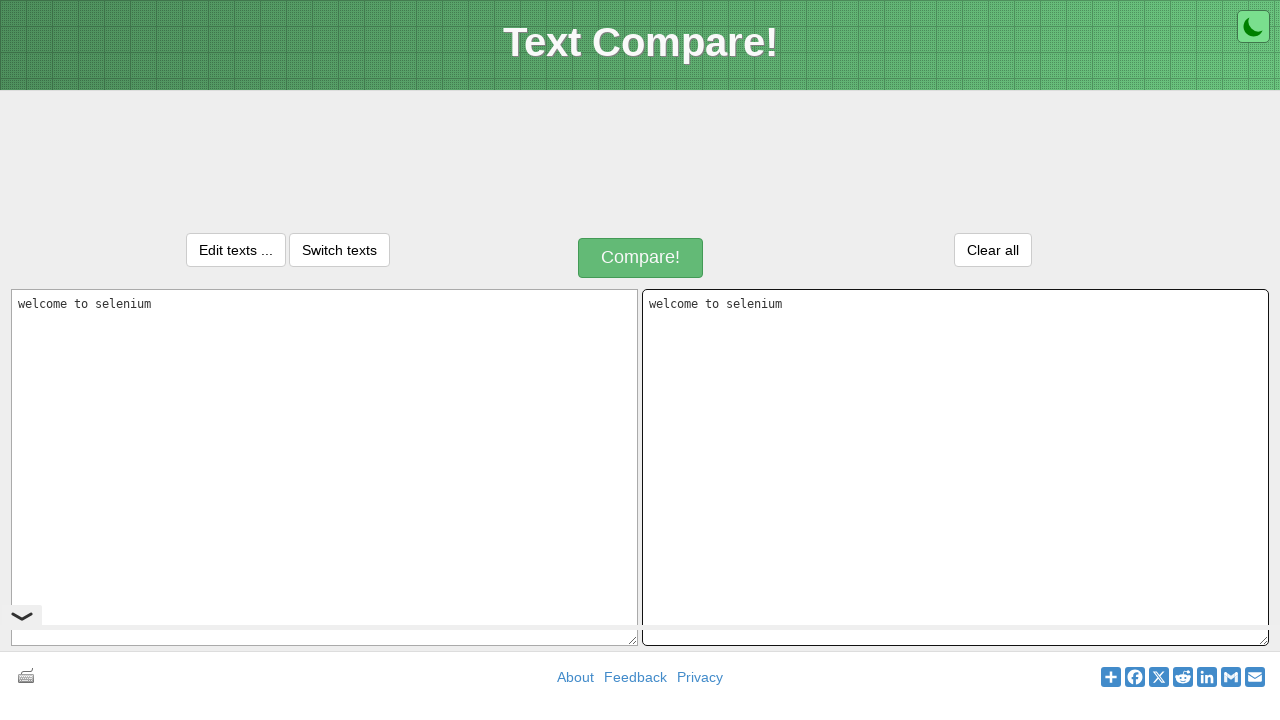